Tests window handling by clicking a link that opens a new window, switching between parent and child windows, and verifying navigation

Starting URL: https://demo.automationtesting.in/Windows.html

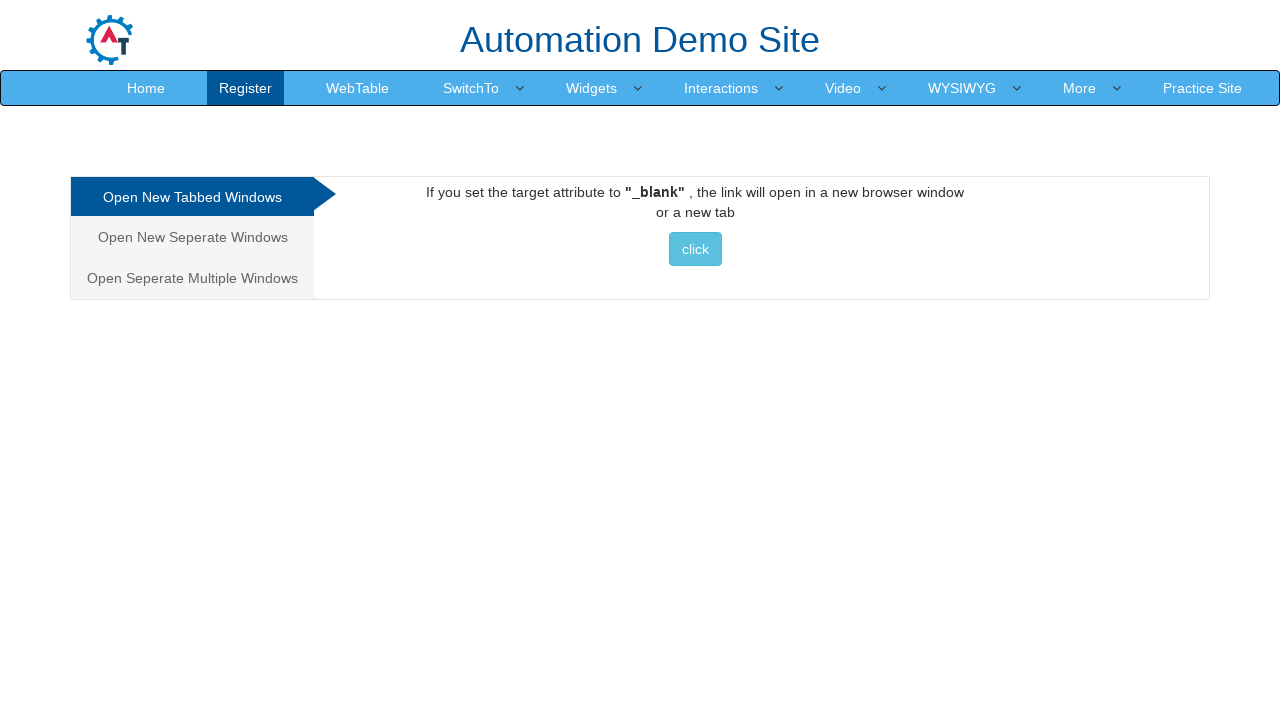

Clicked link to open new window (Selenium.dev) at (695, 249) on a[href="http://www.selenium.dev"]
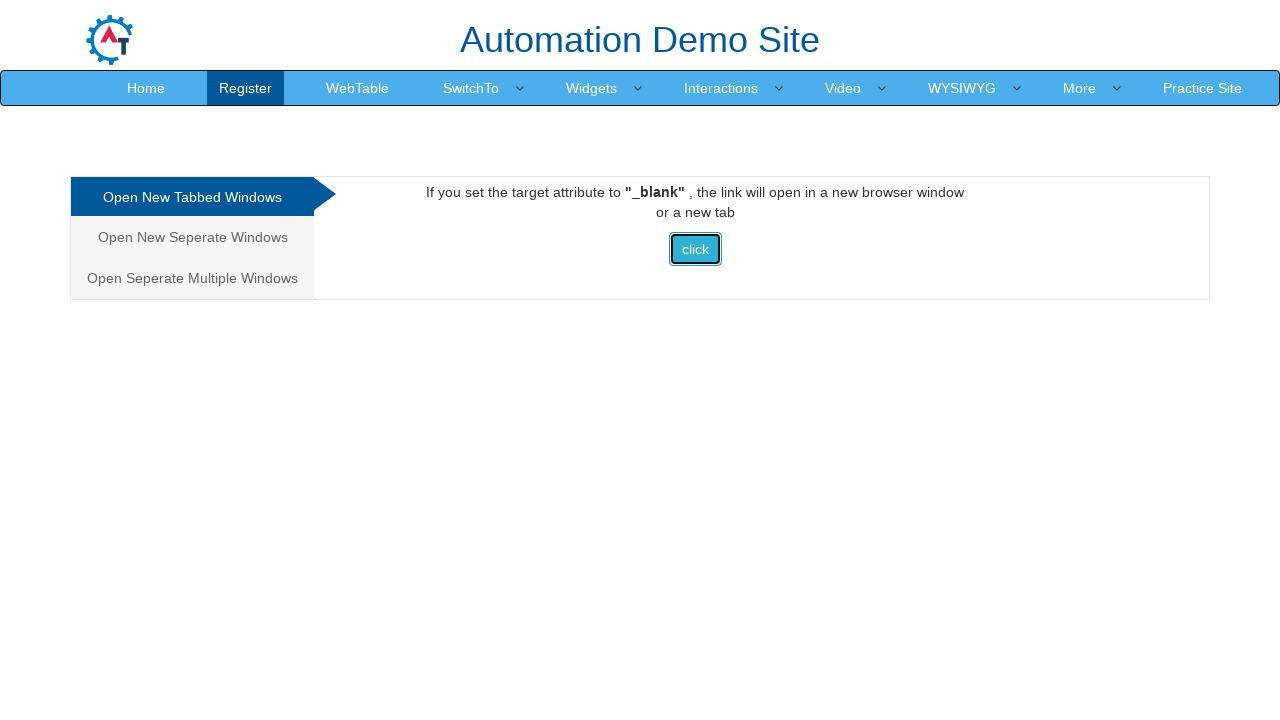

New window opened and captured
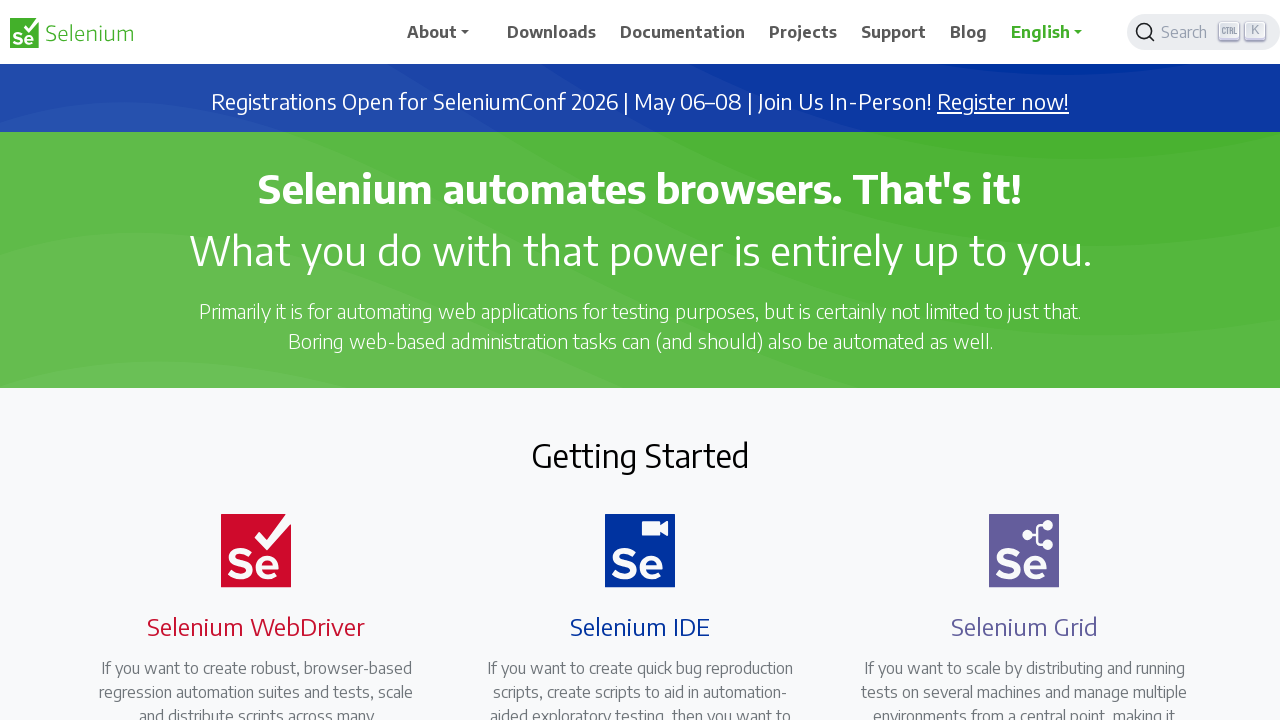

New page finished loading
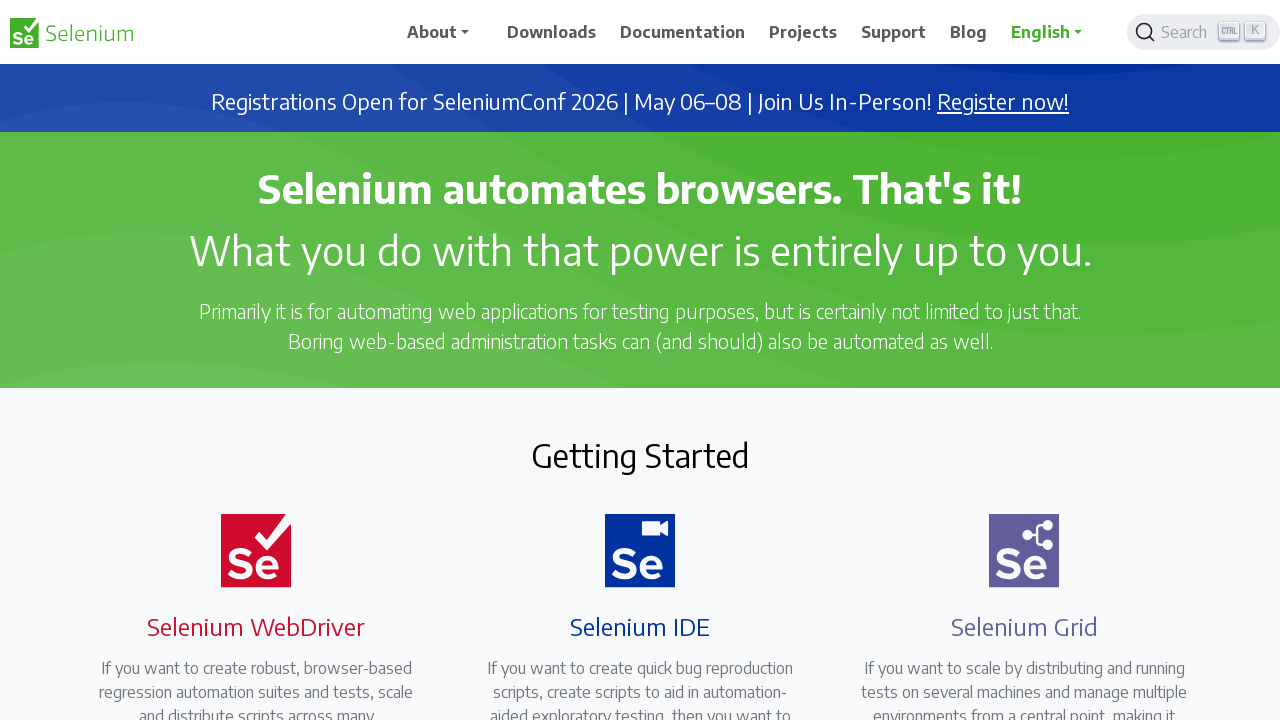

Retrieved parent window URL: https://demo.automationtesting.in/Windows.html
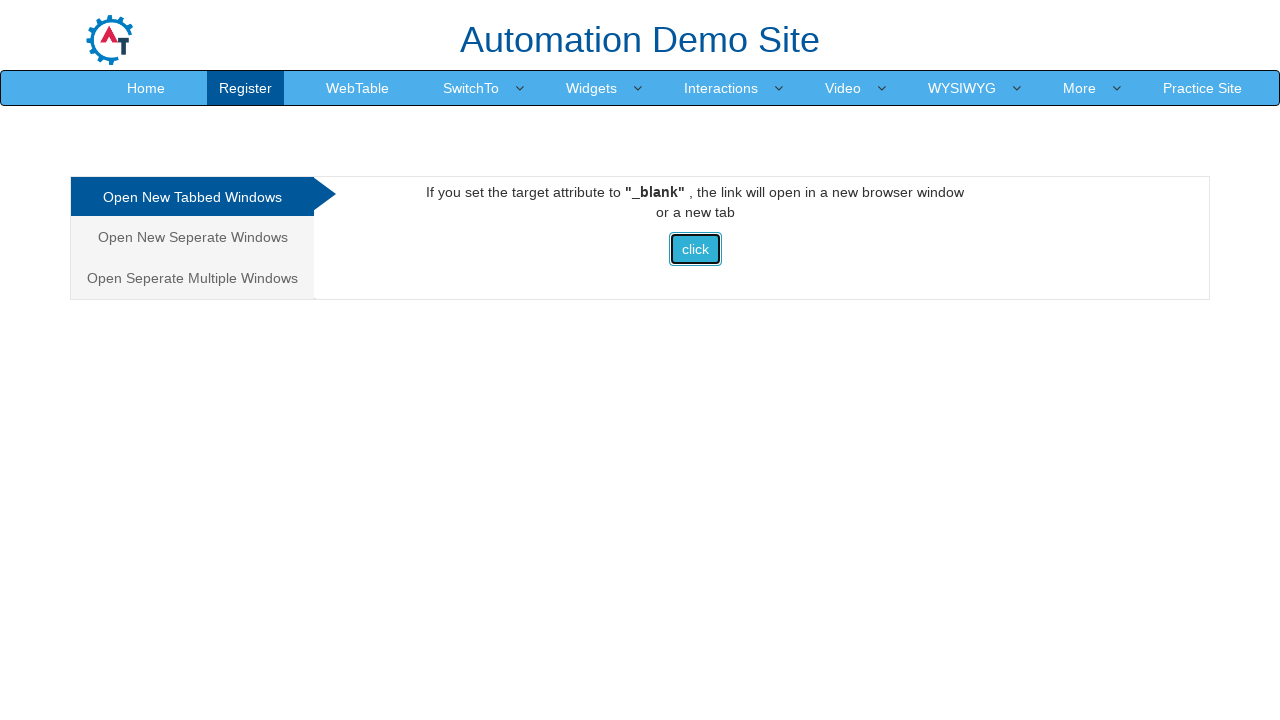

Retrieved child window title: Selenium
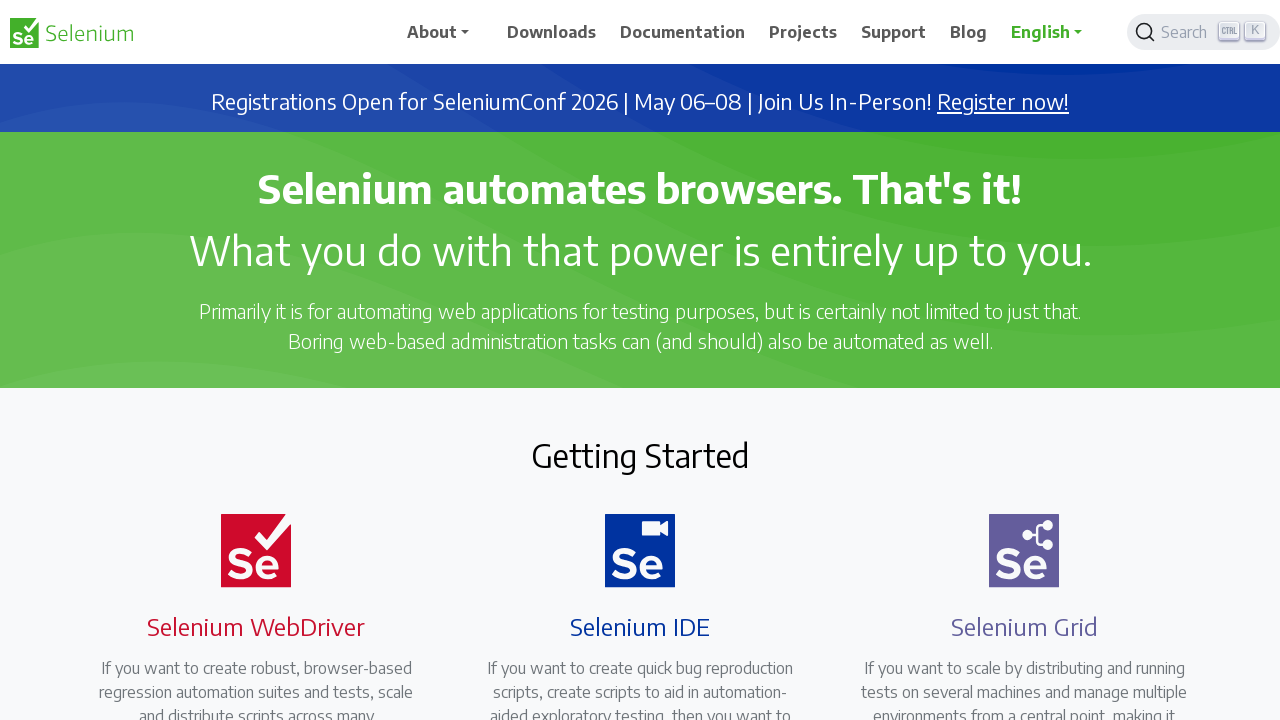

Closed child window
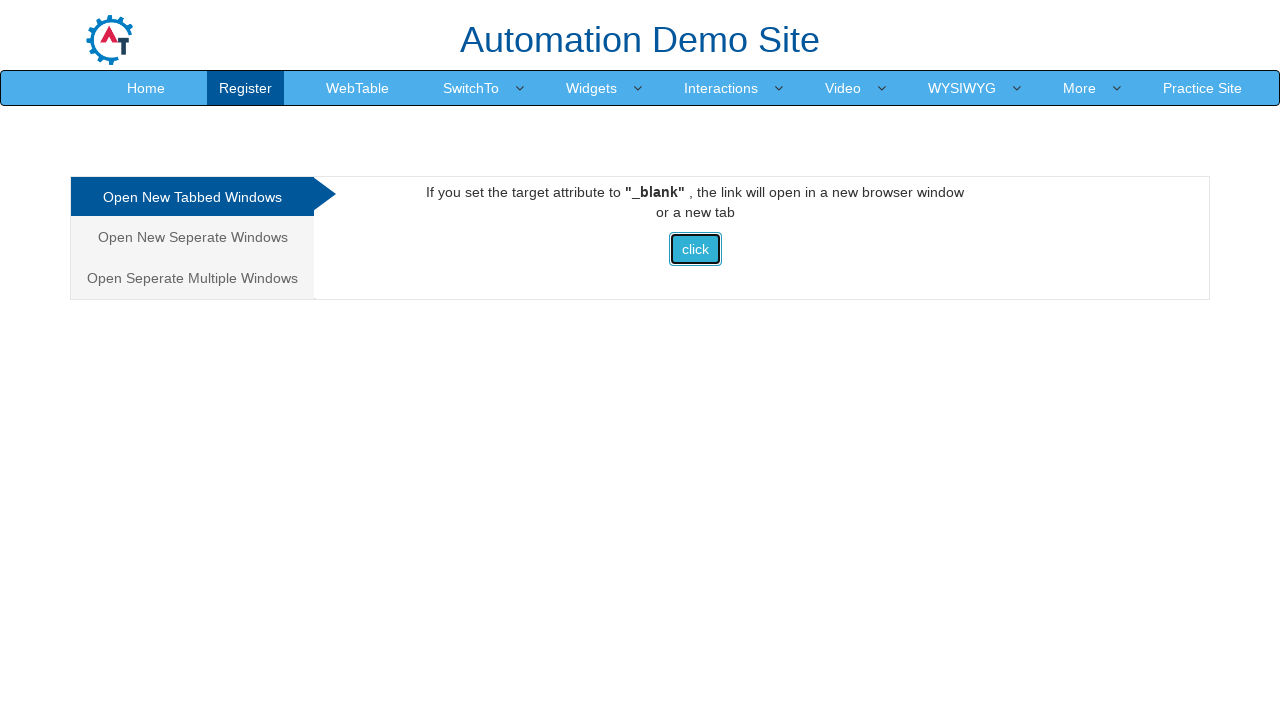

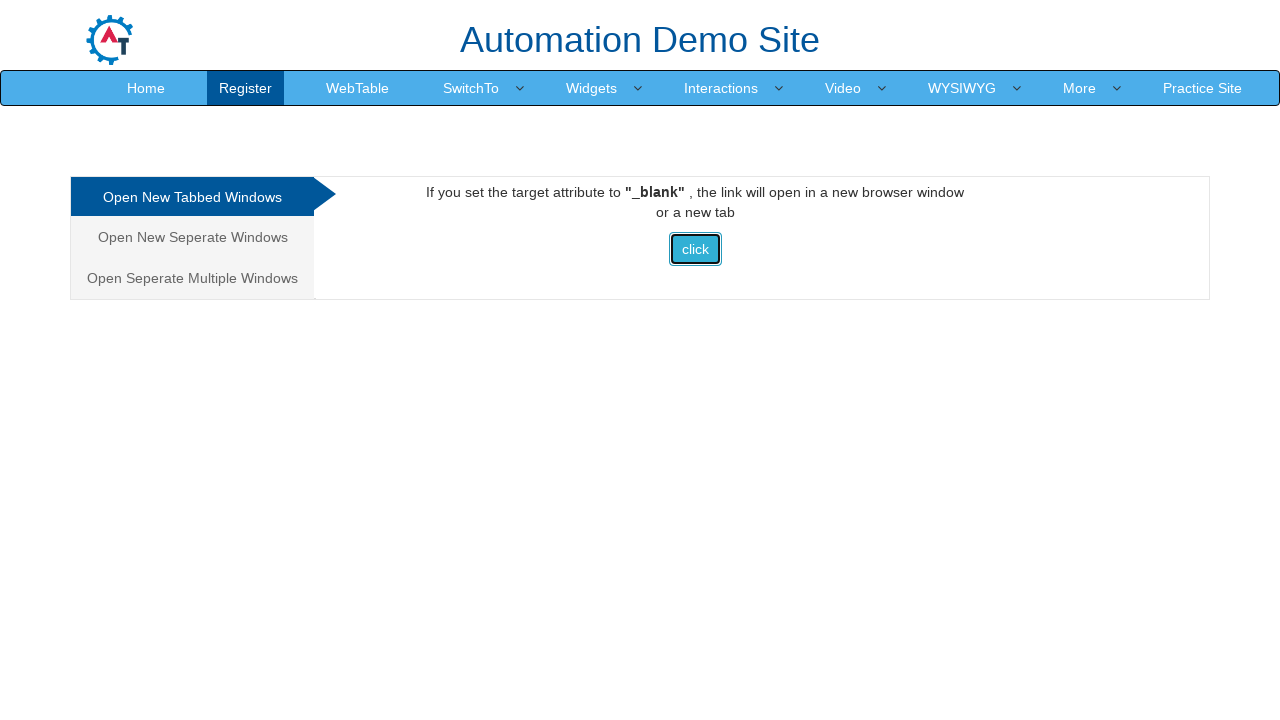